Tests clicking on Company menu item after waiting for it to be visible

Starting URL: https://www.daviktapes.com/

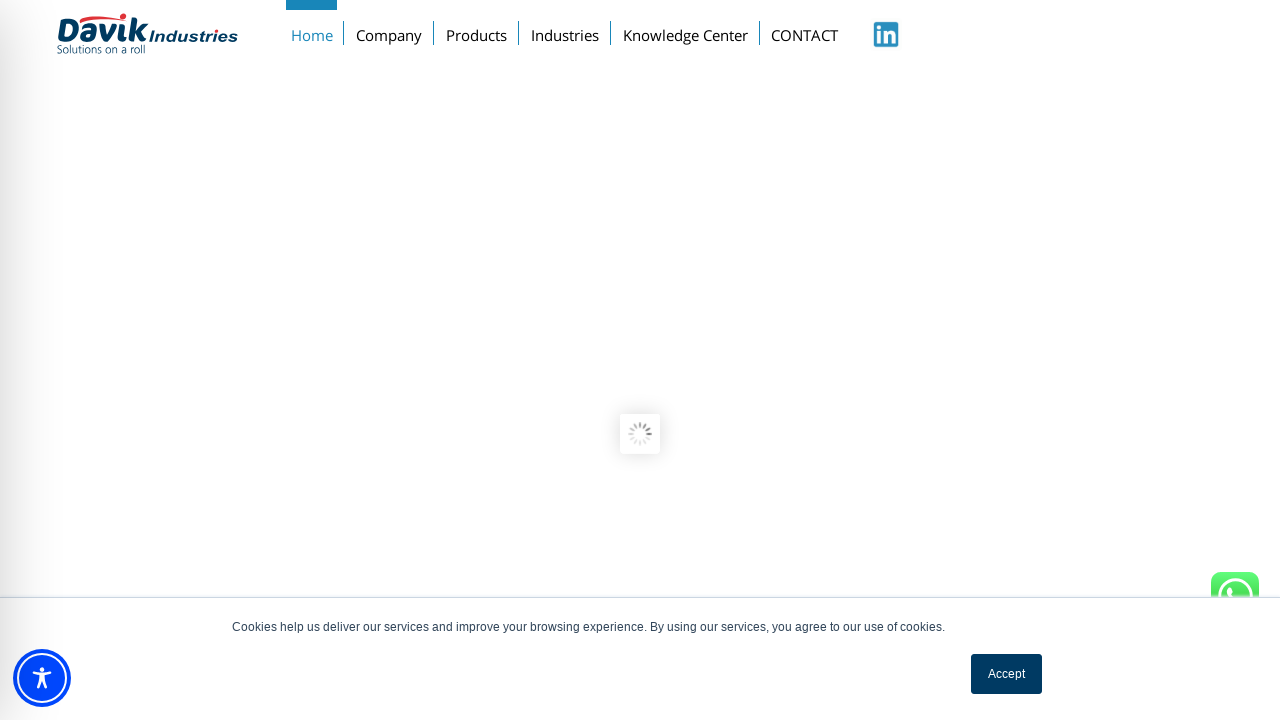

Waited for Company menu item to become visible
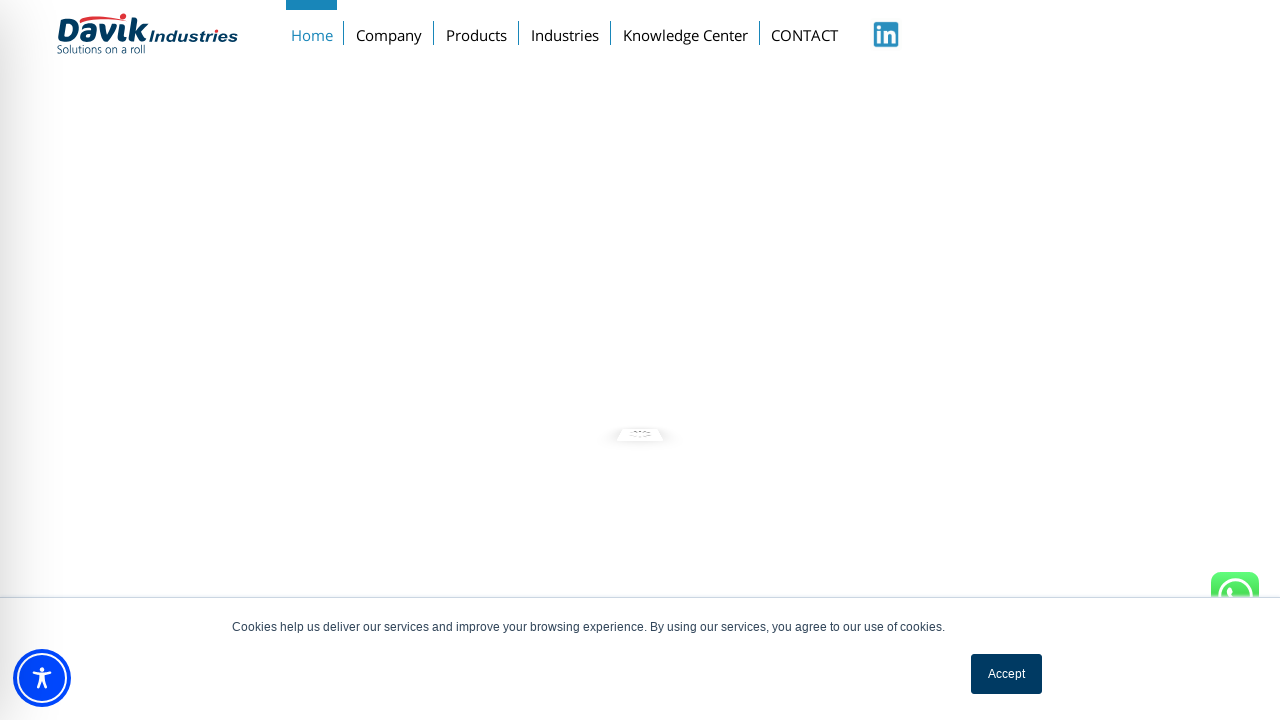

Clicked on Company menu item at (389, 31) on xpath=//a[text()='Company']
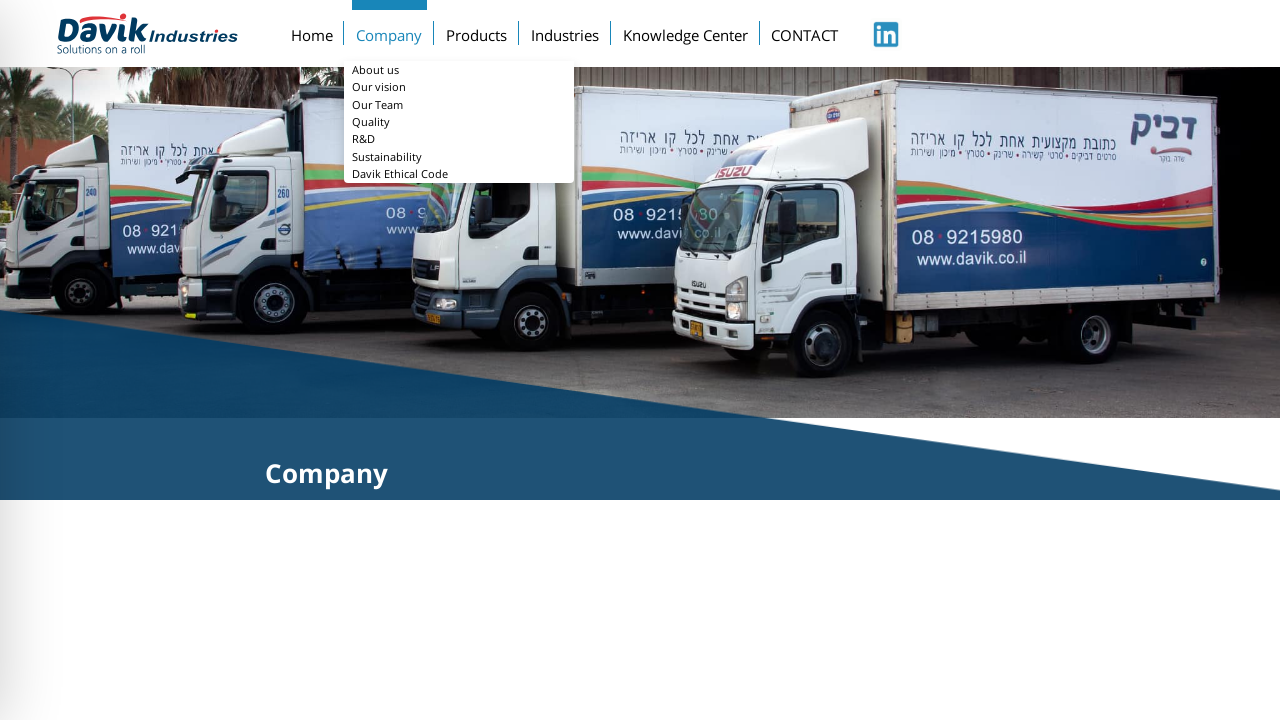

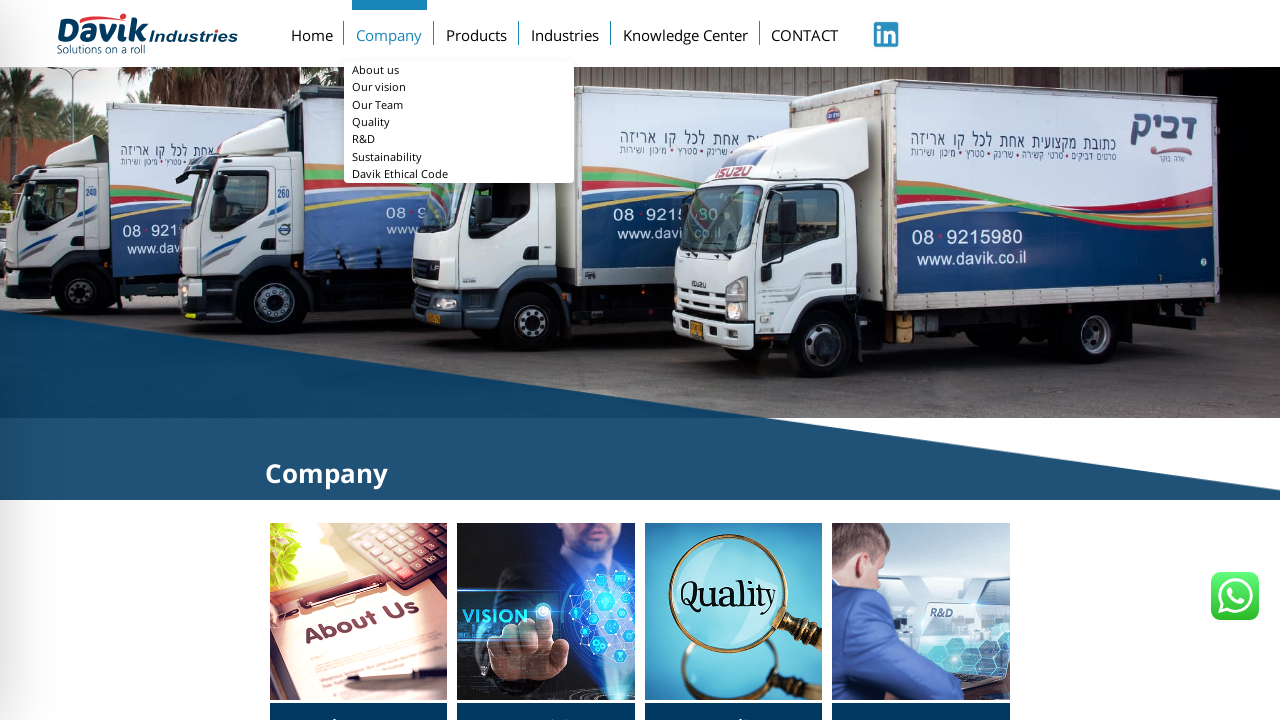